Tests a date picker form by entering a date value and pressing Enter to confirm the selection

Starting URL: https://formy-project.herokuapp.com/datepicker

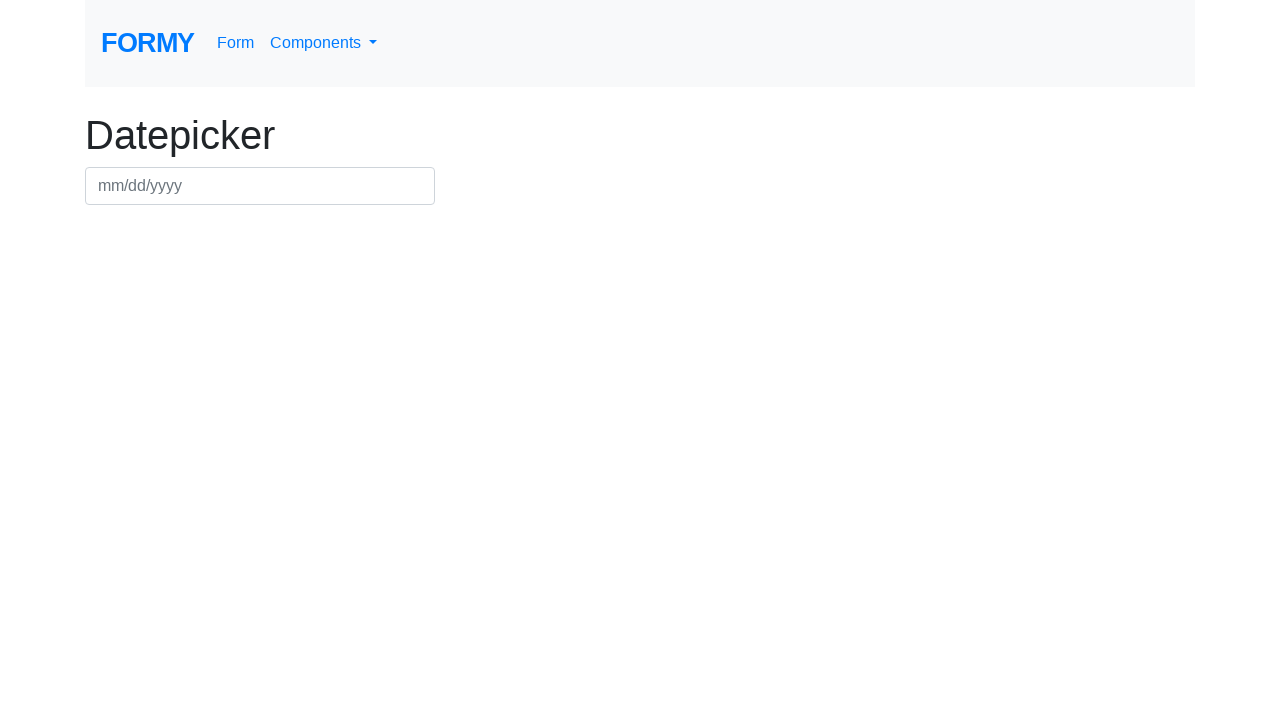

Filled date picker field with date '15/03/2024' on #datepicker
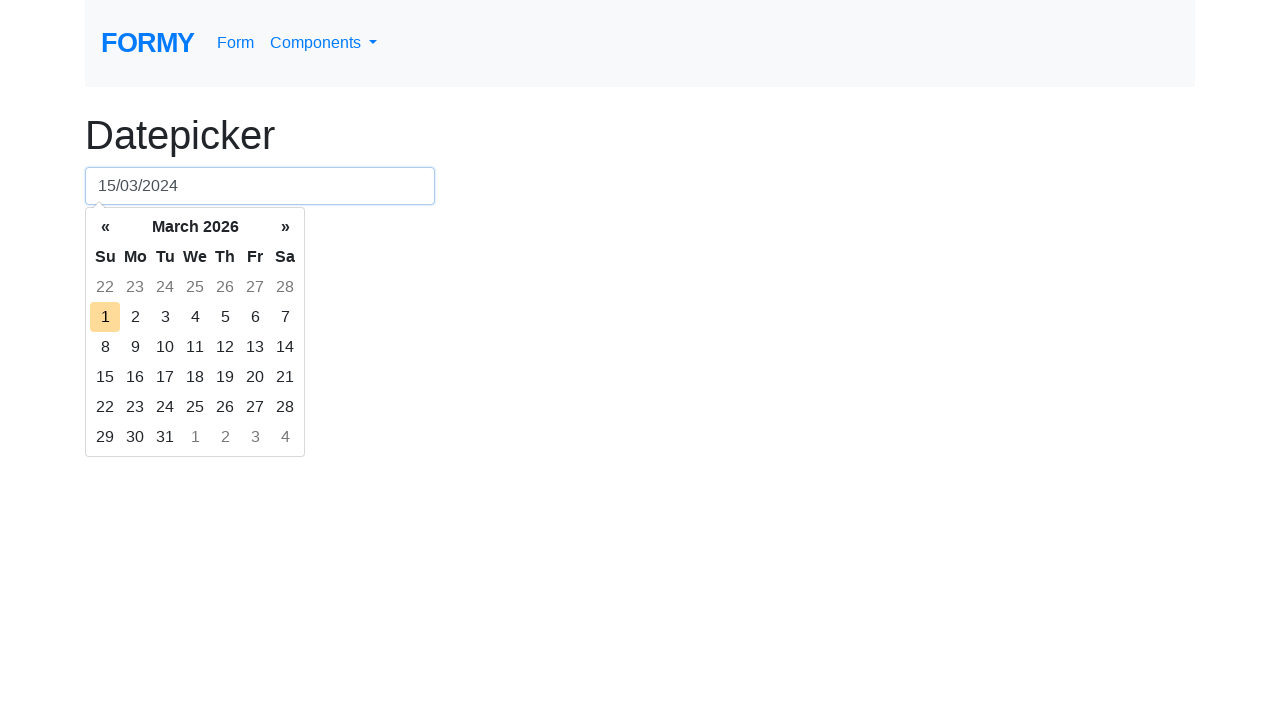

Pressed Enter to confirm date selection on #datepicker
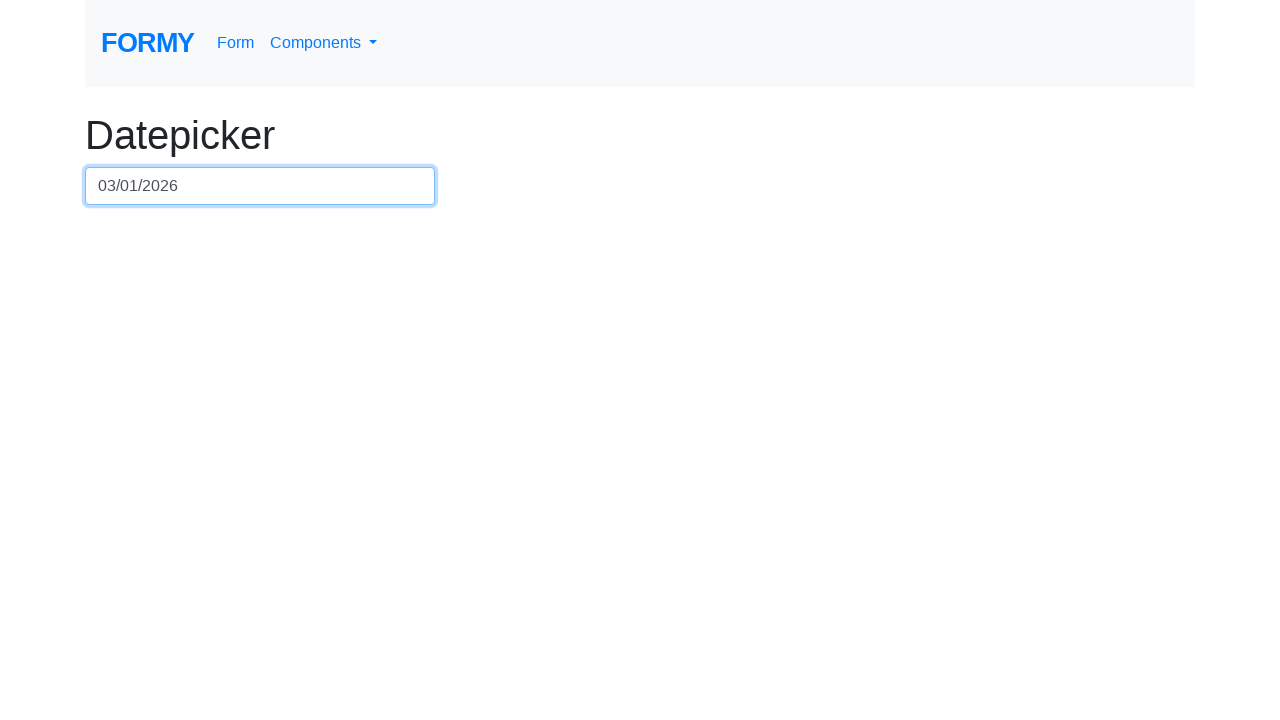

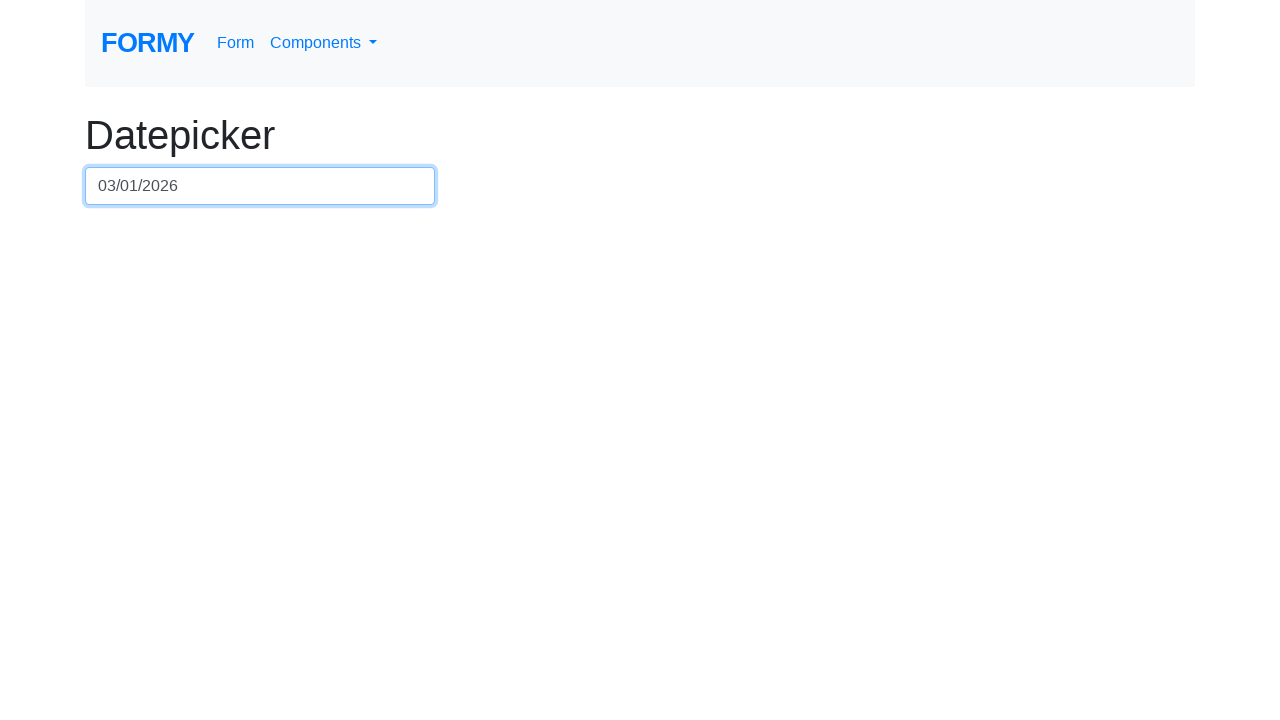